Tests the add-to-cart functionality on BStackDemo e-commerce site by clicking the add to cart button for a product and verifying the product appears in the cart.

Starting URL: https://bstackdemo.com/

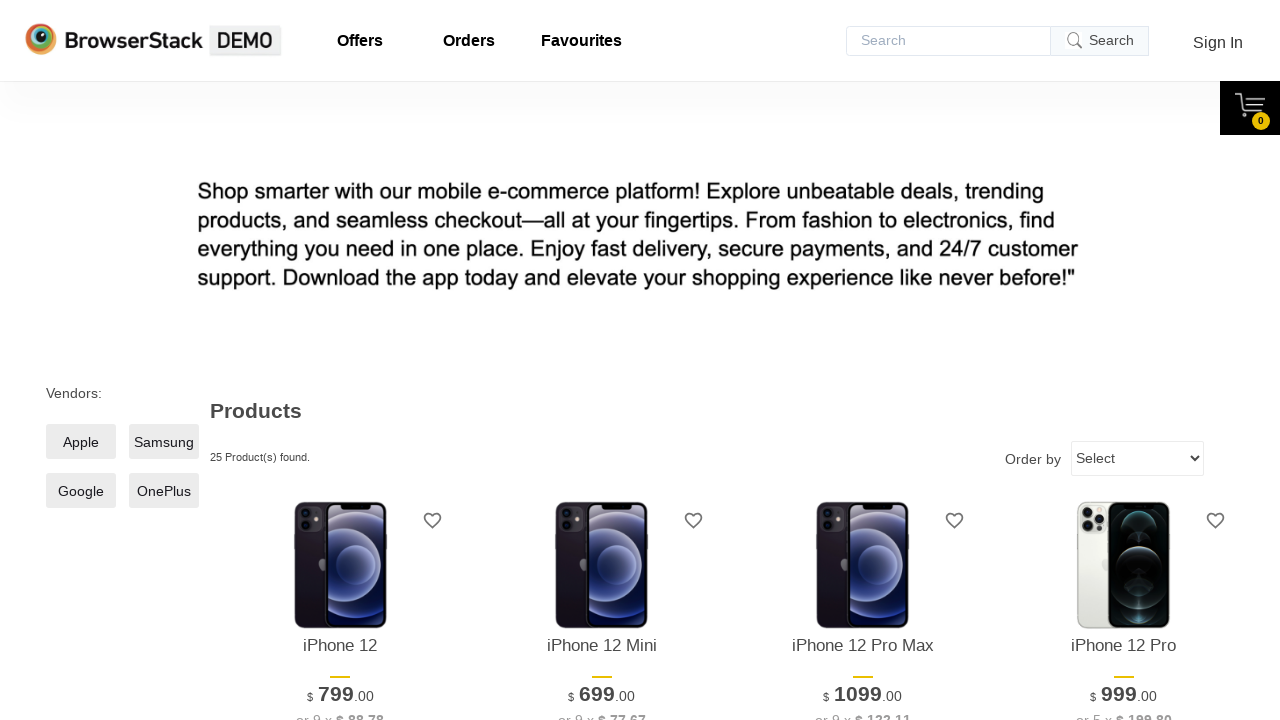

Set viewport size to 1920x1080
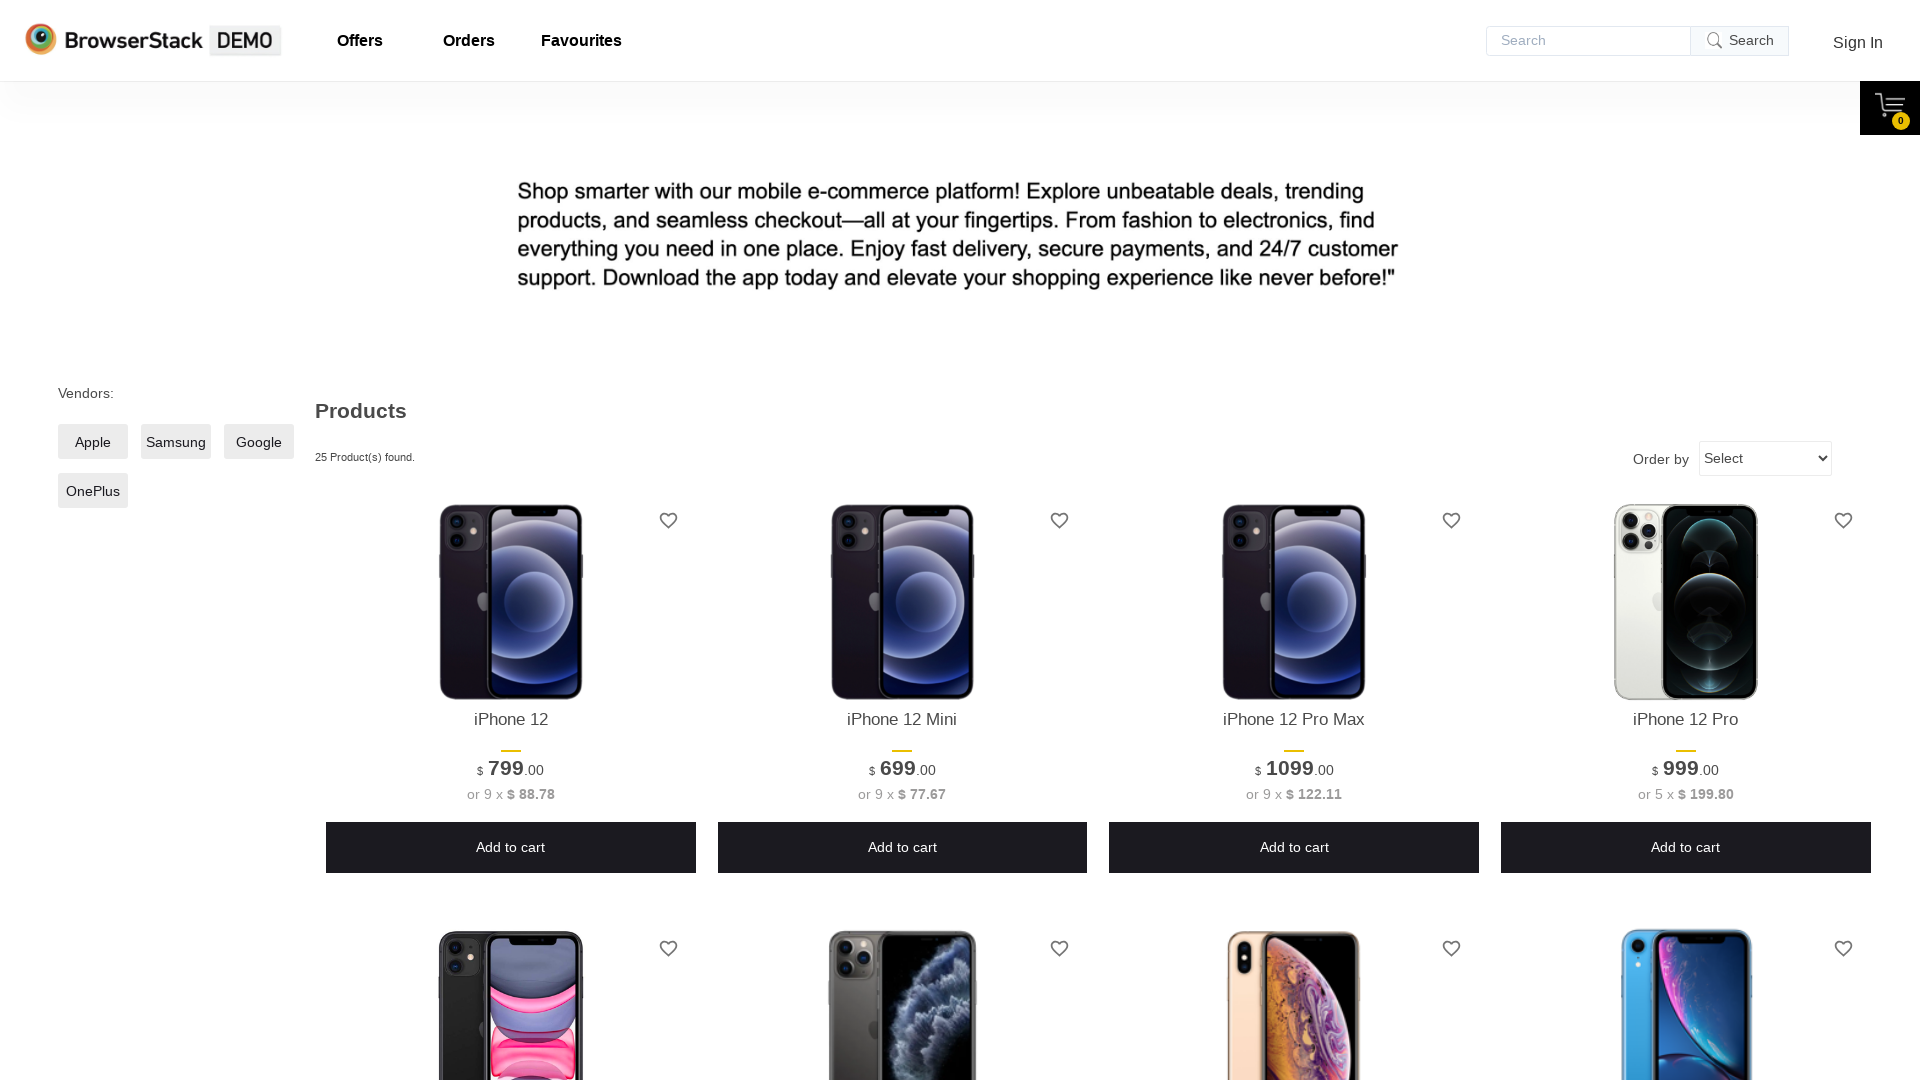

Retrieved product name from first product
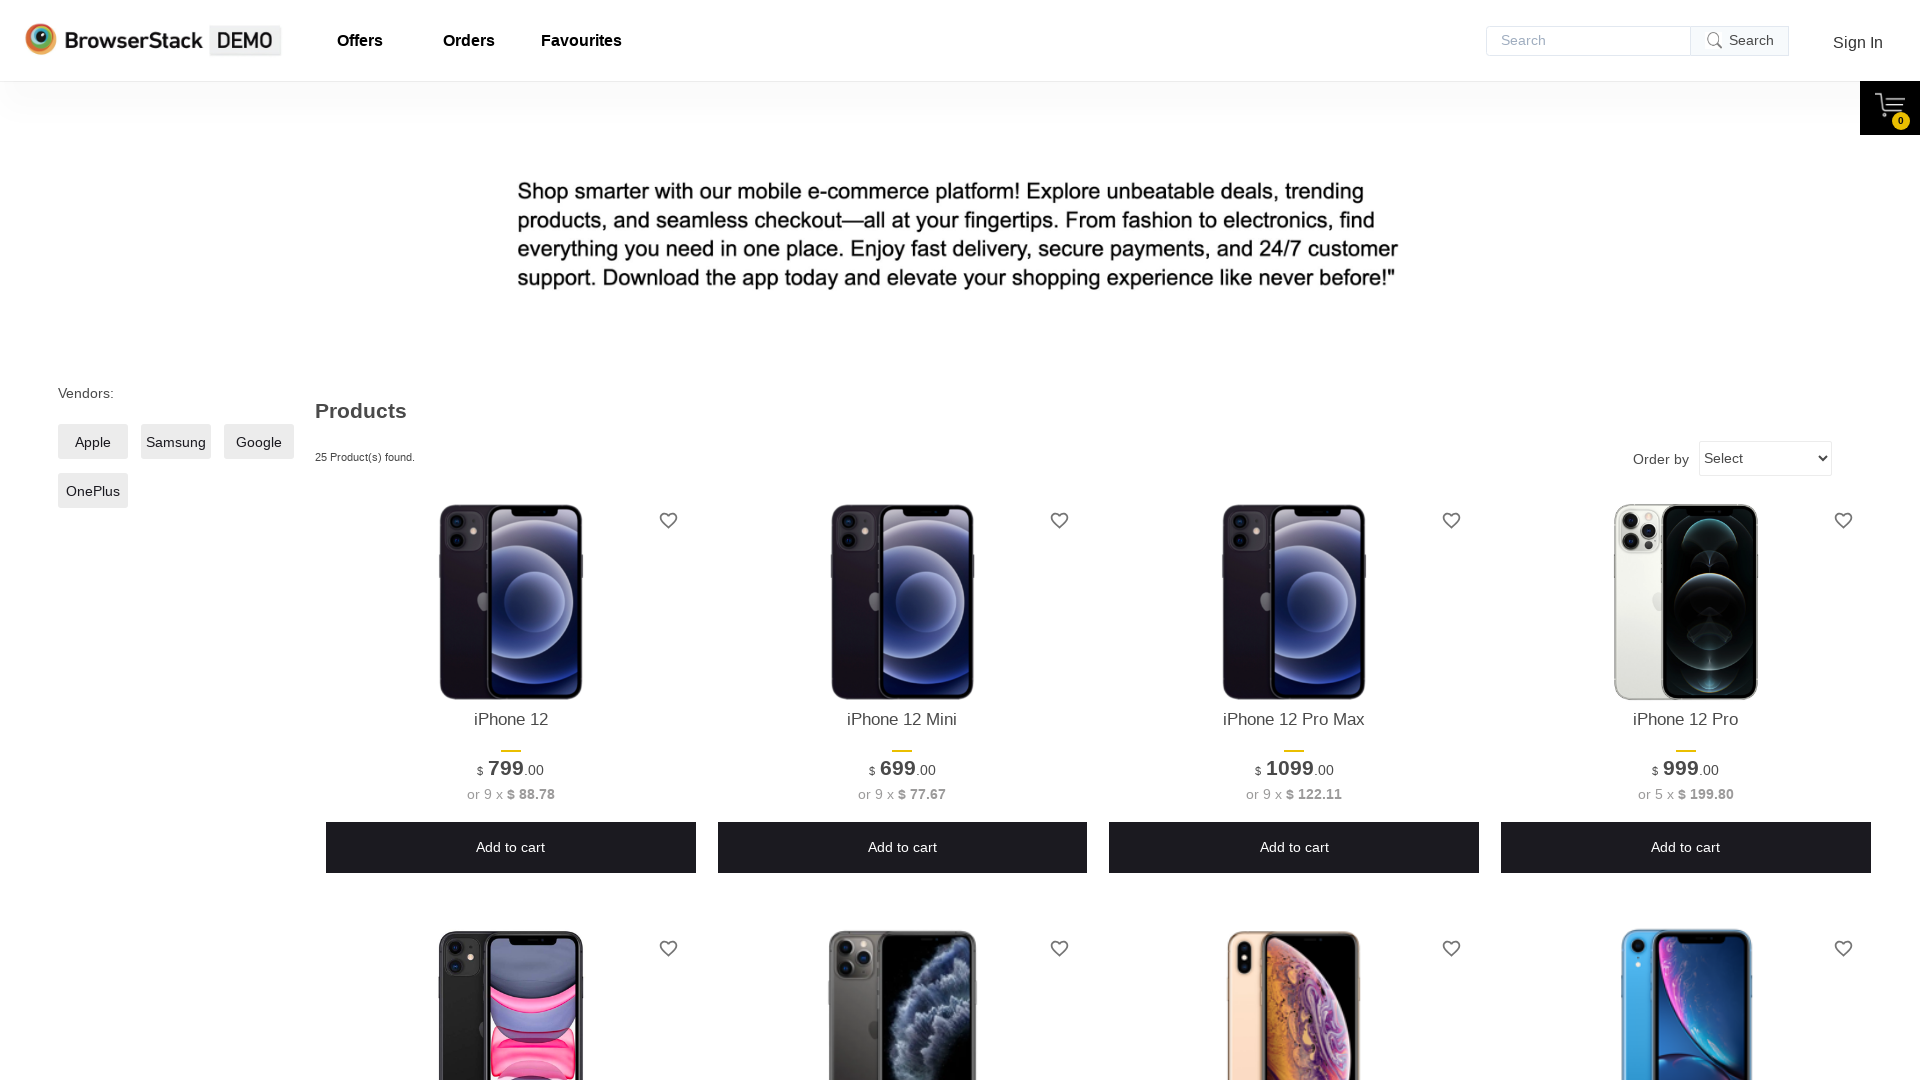

Clicked add to cart button for product at (1294, 848) on #\33  > .shelf-item__buy-btn
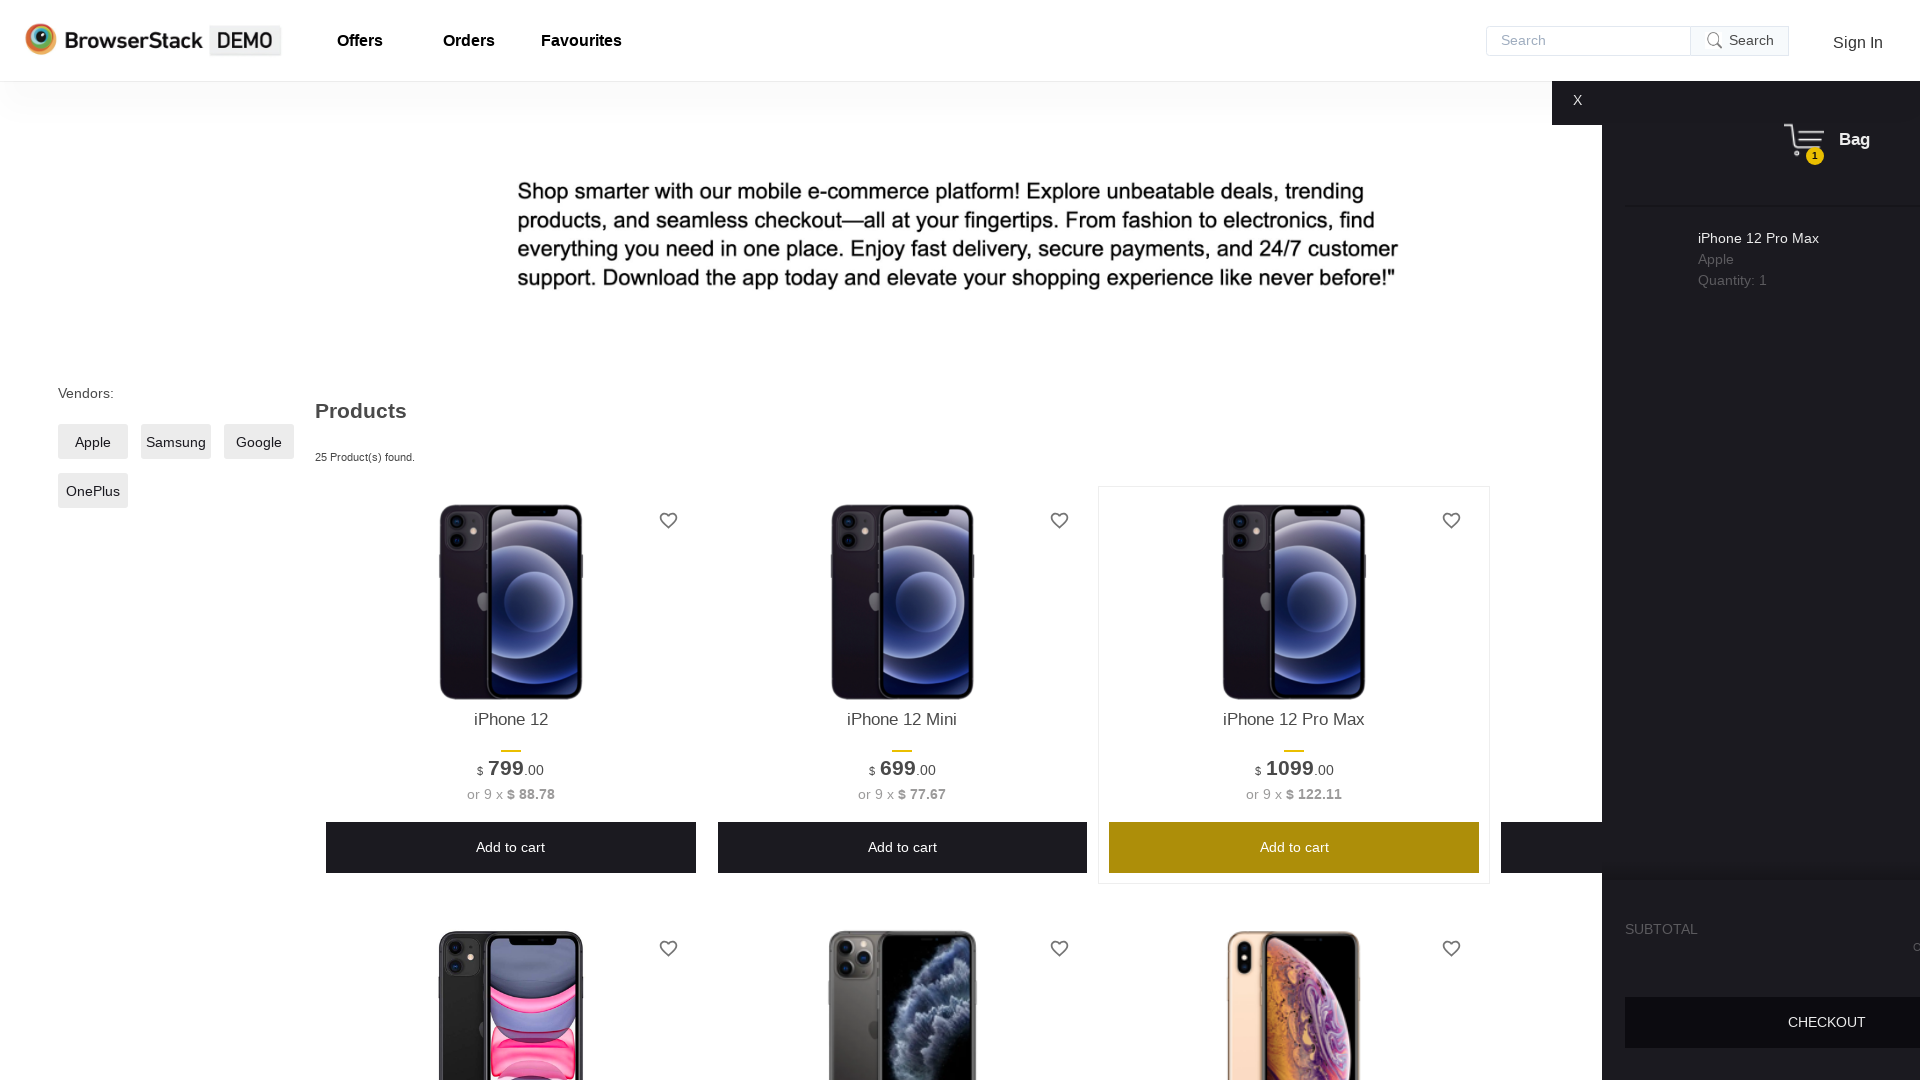

Cart opened successfully
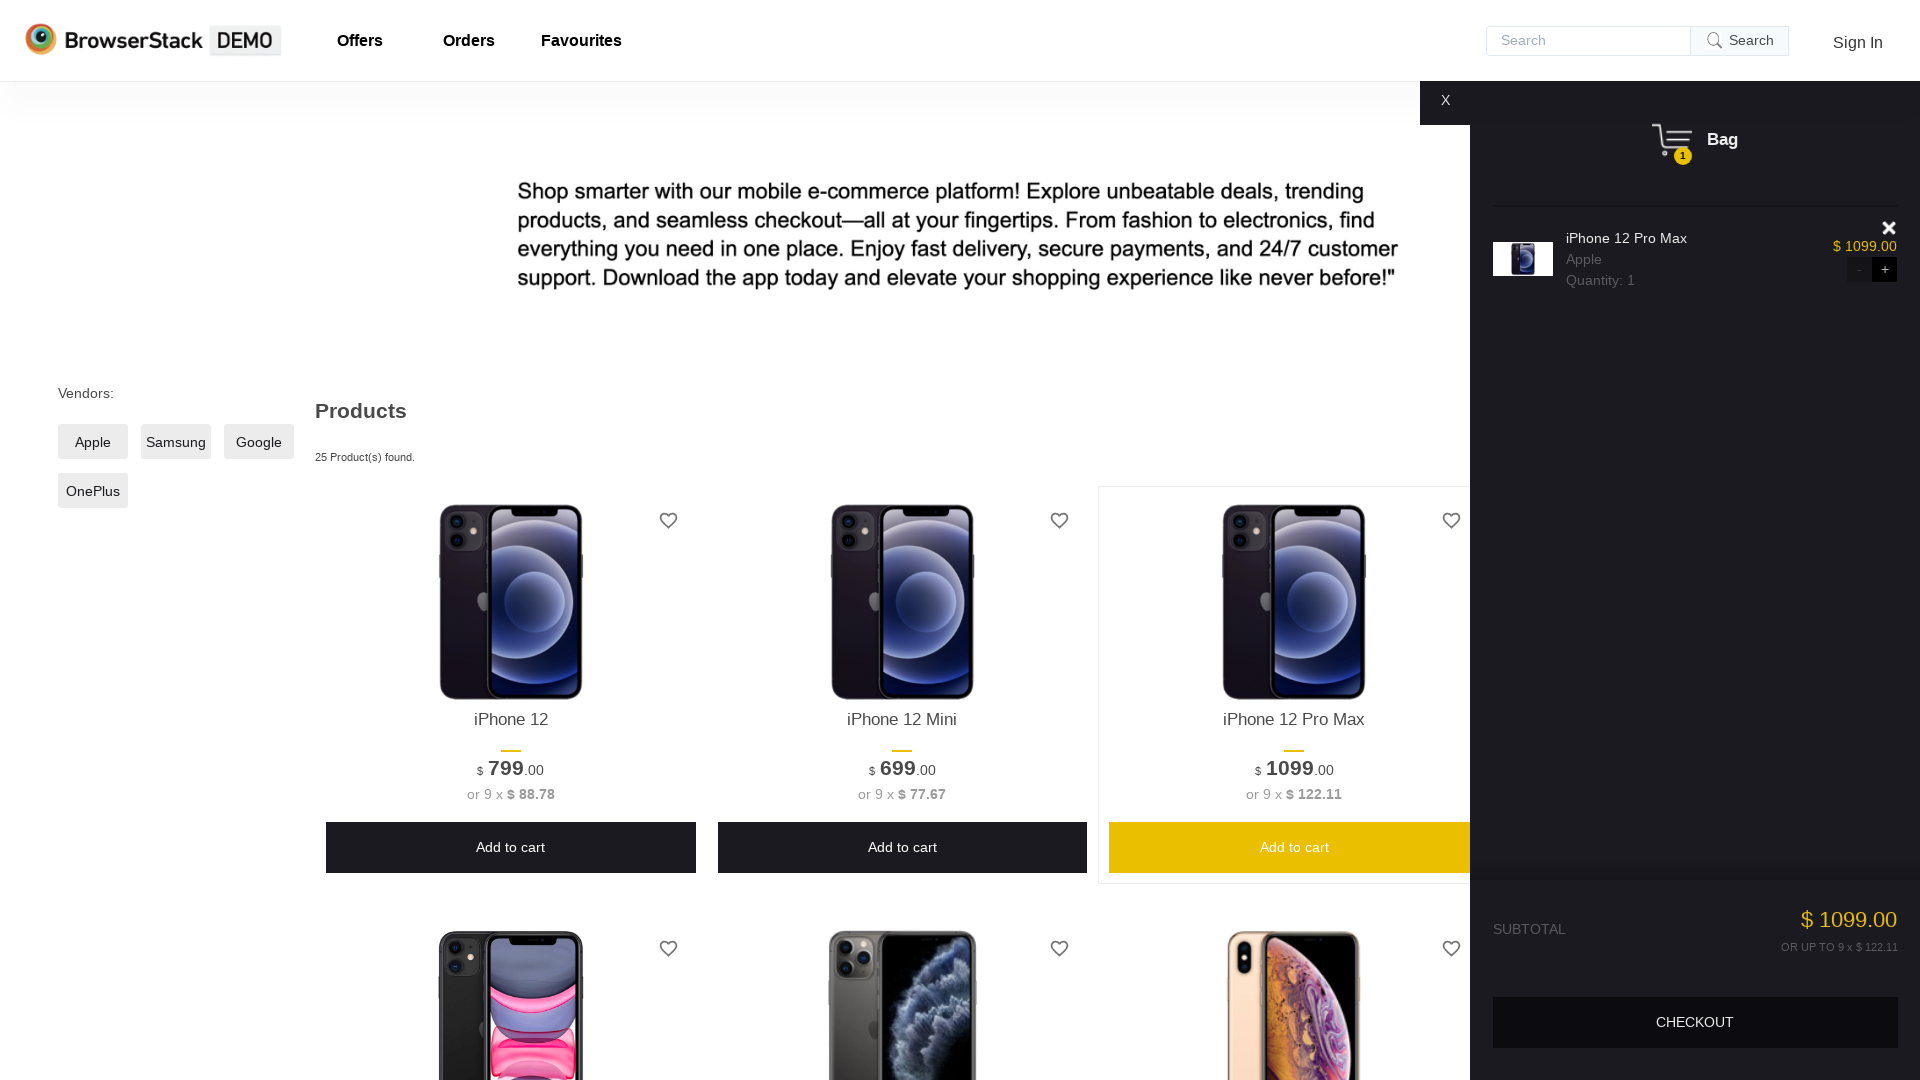

Retrieved product name from shopping cart
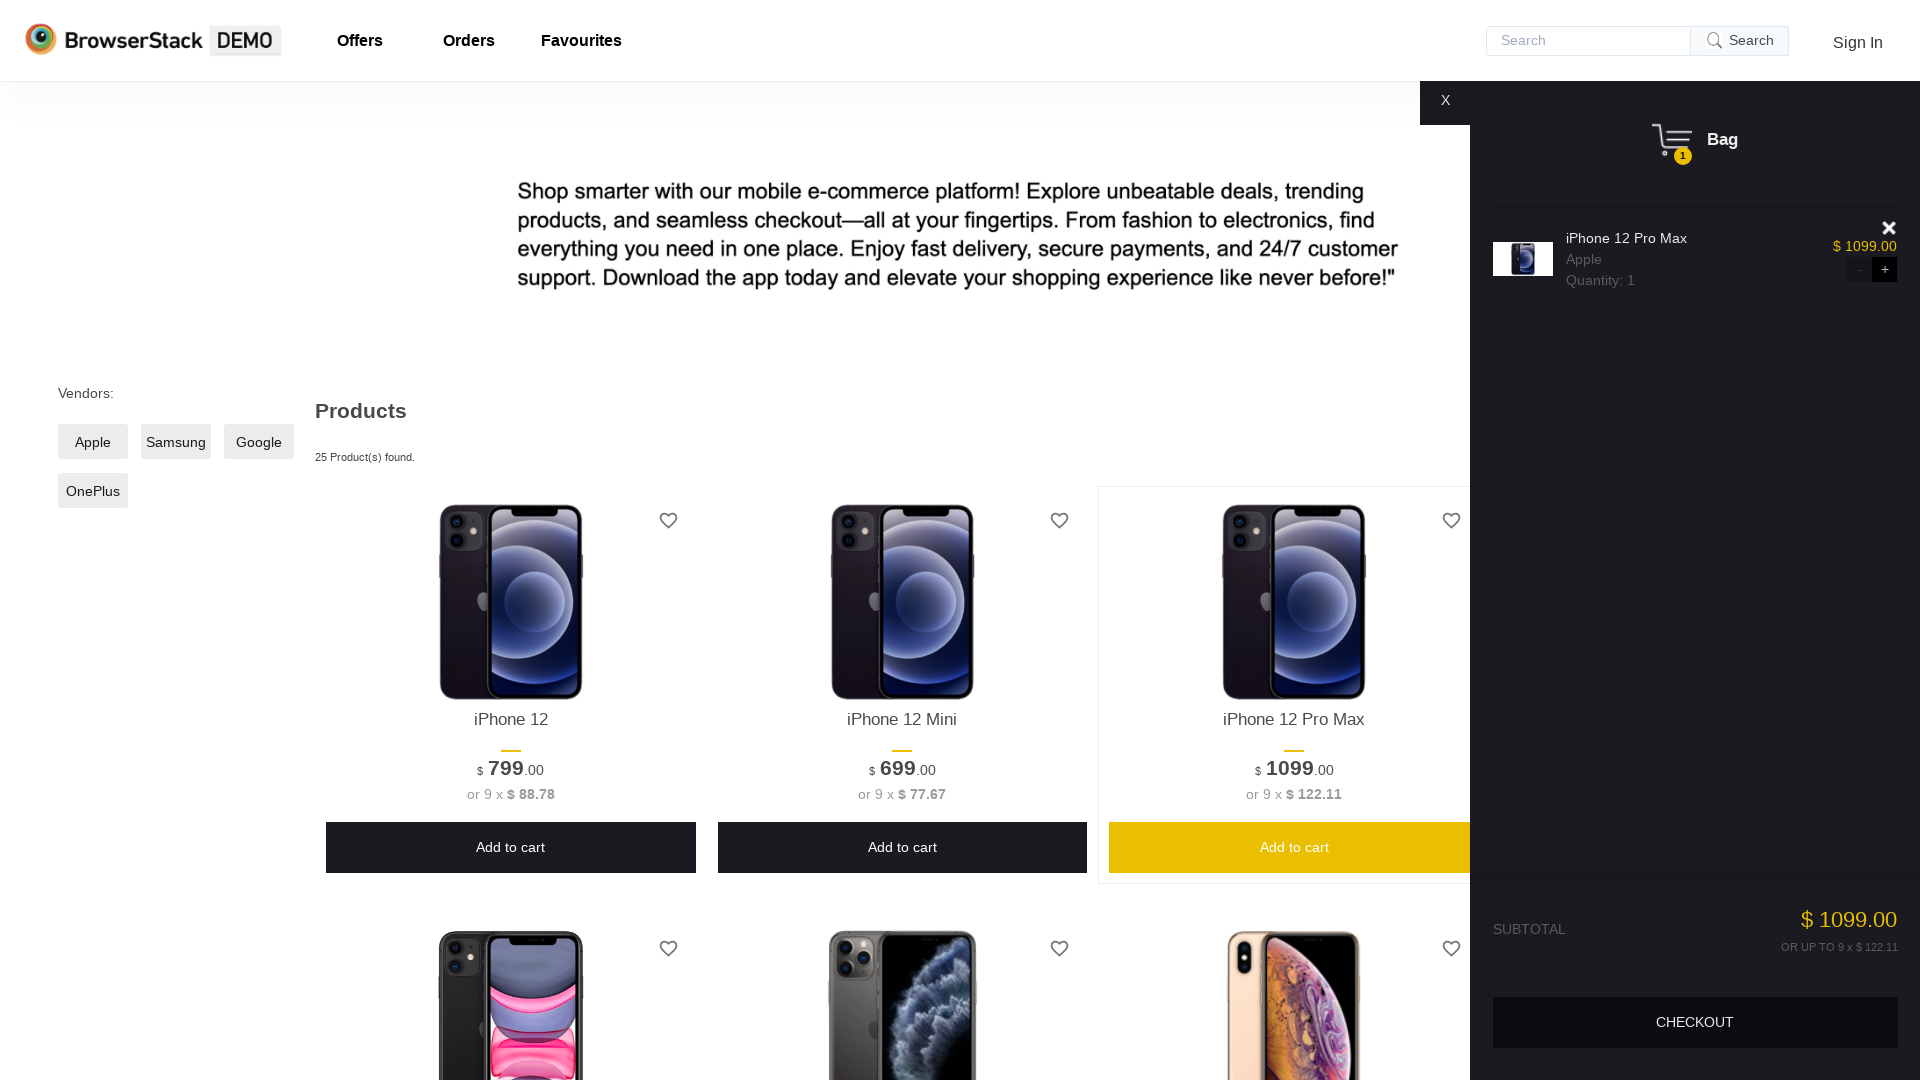

Verified product in cart matches added product: 'iPhone 12 Pro Max'
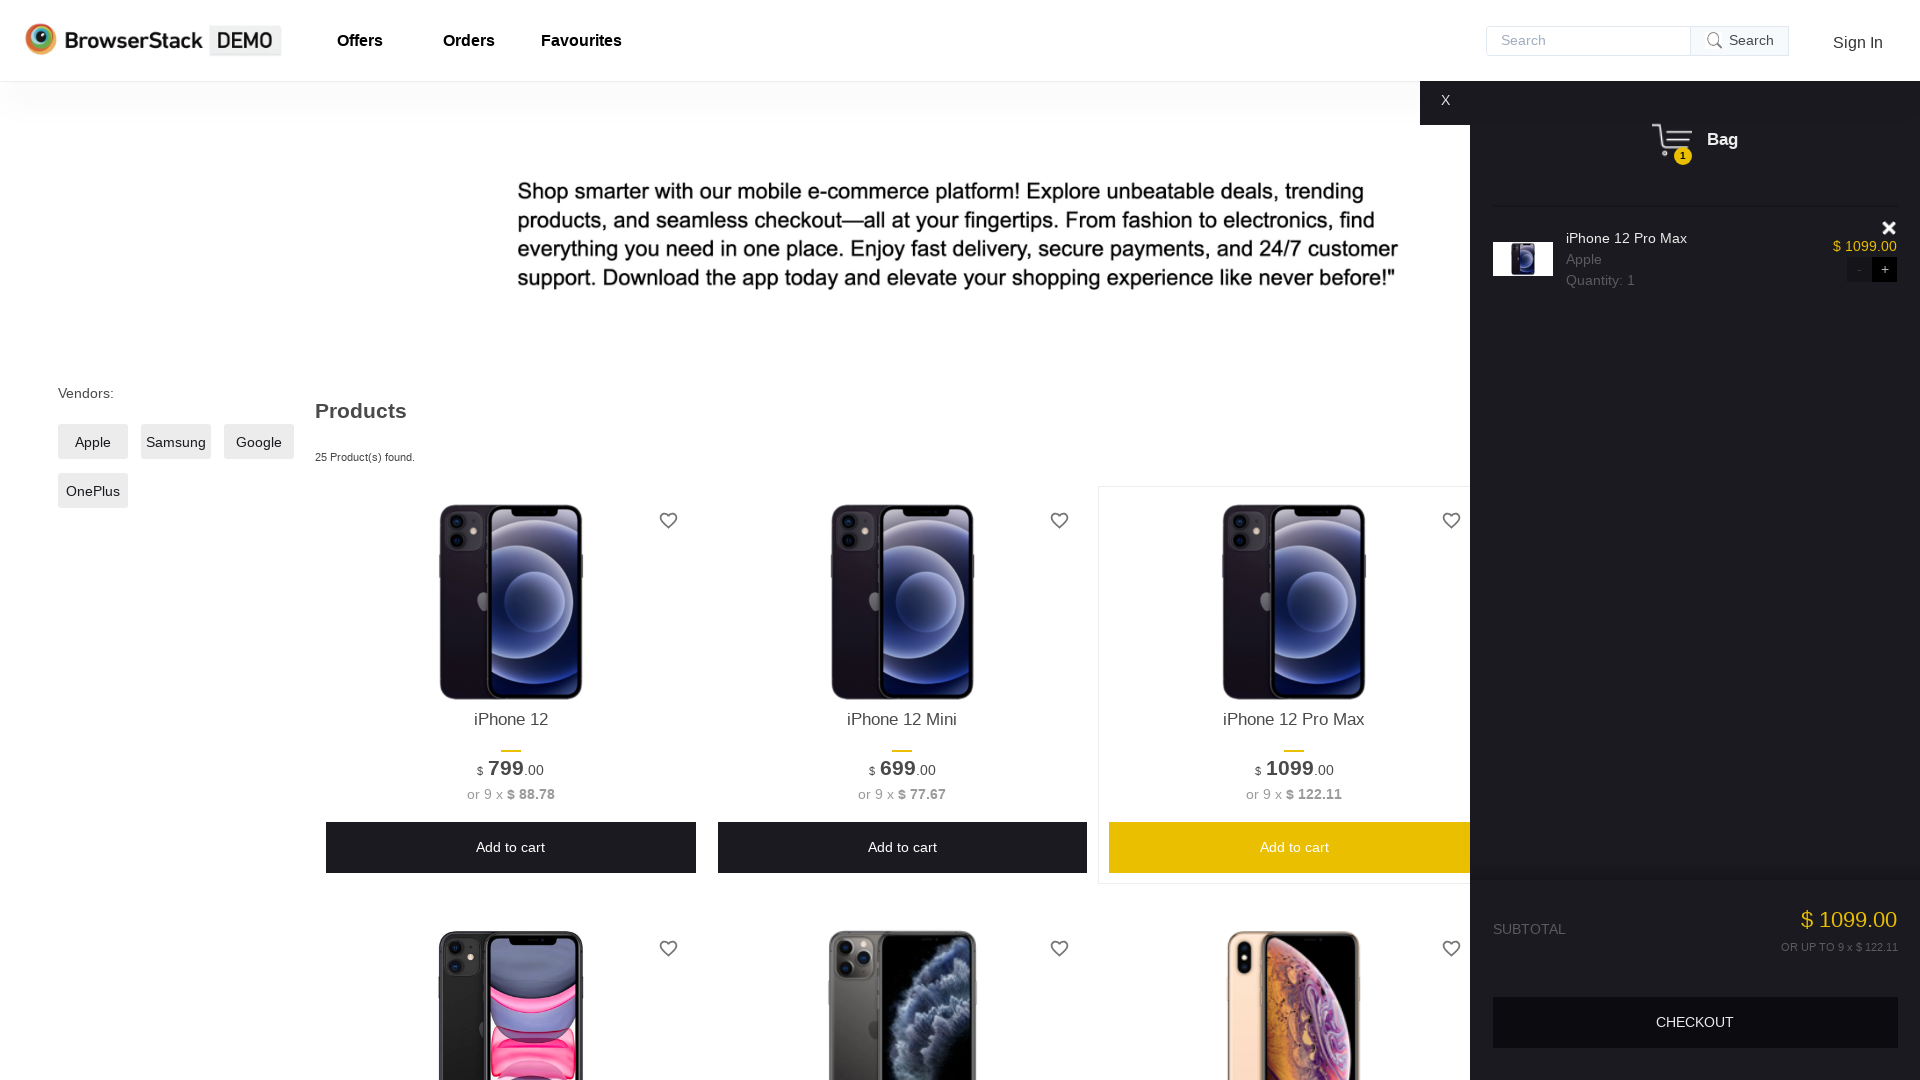

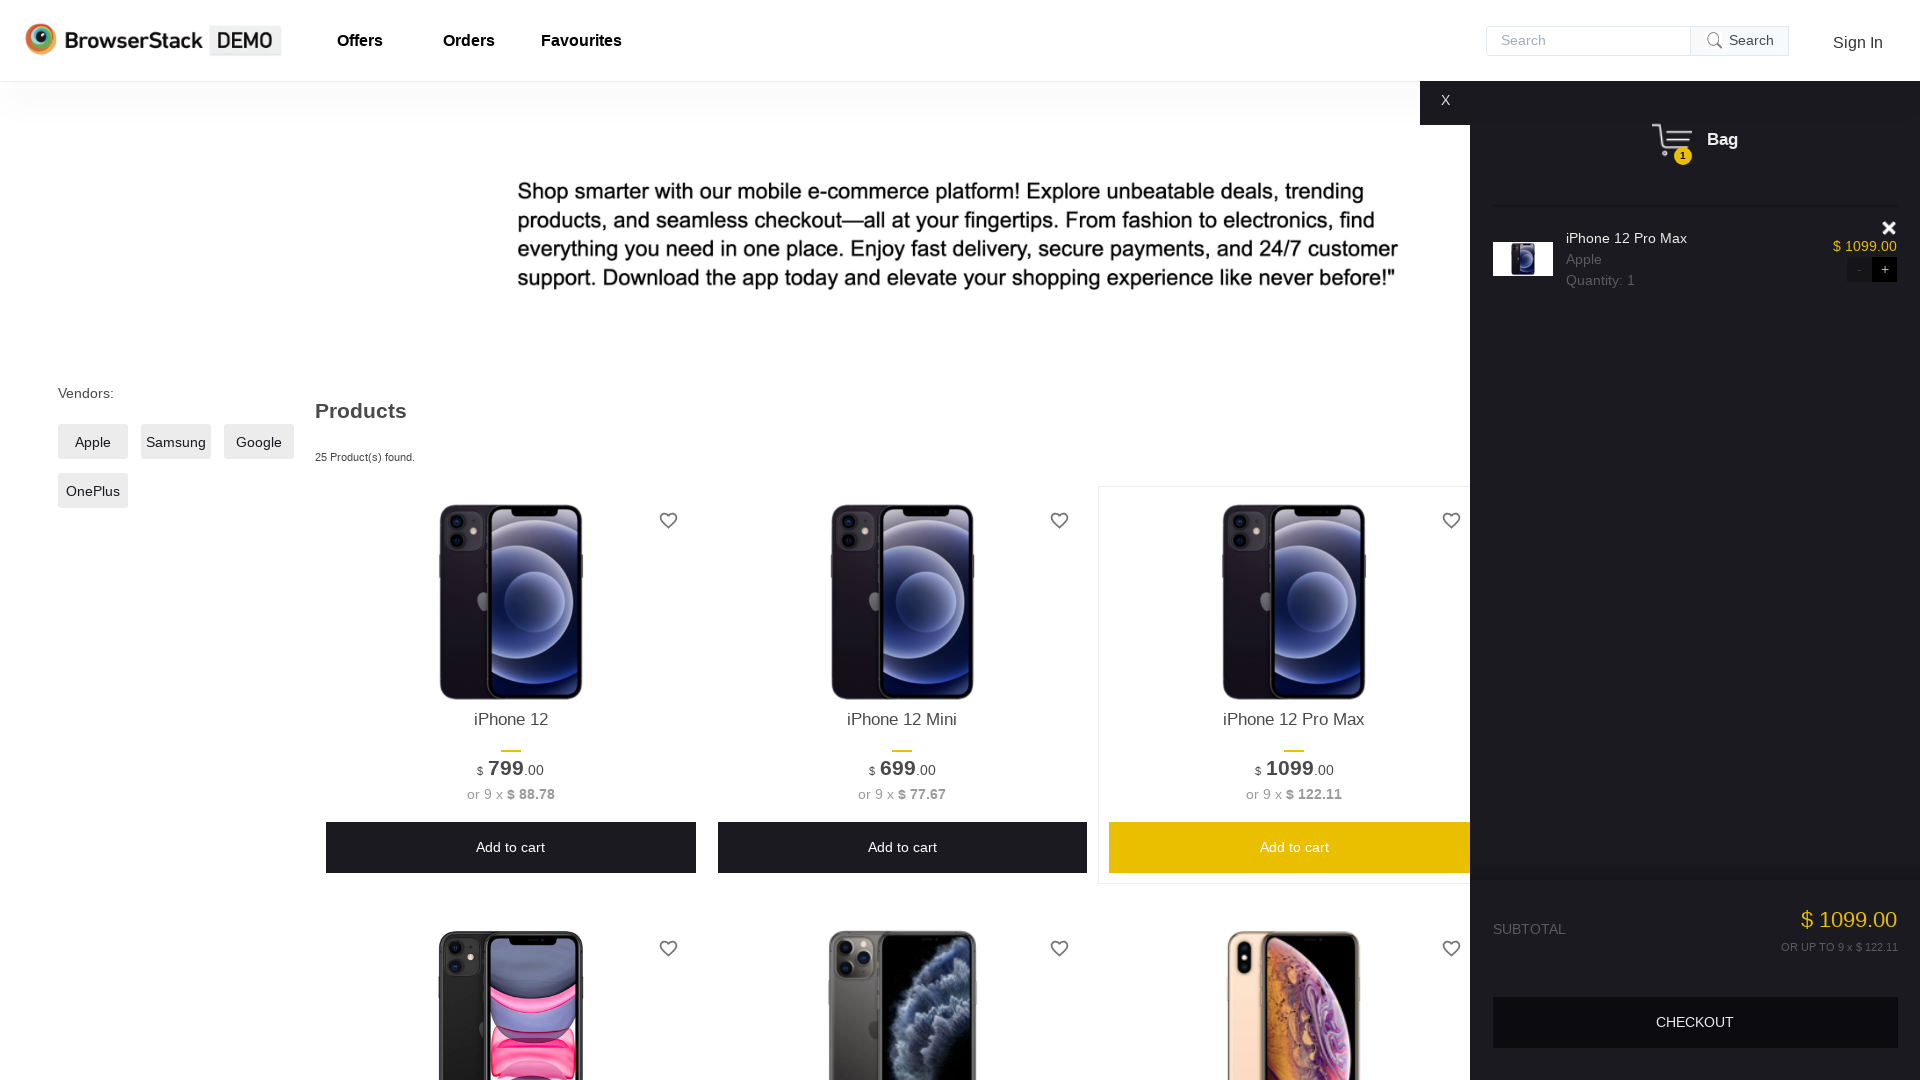